Tests the Coursera community page by clicking on a featured topic, selecting a tag, and verifying that discussions with matching tags are displayed.

Starting URL: https://www.coursera.support/s/community?language=en_US

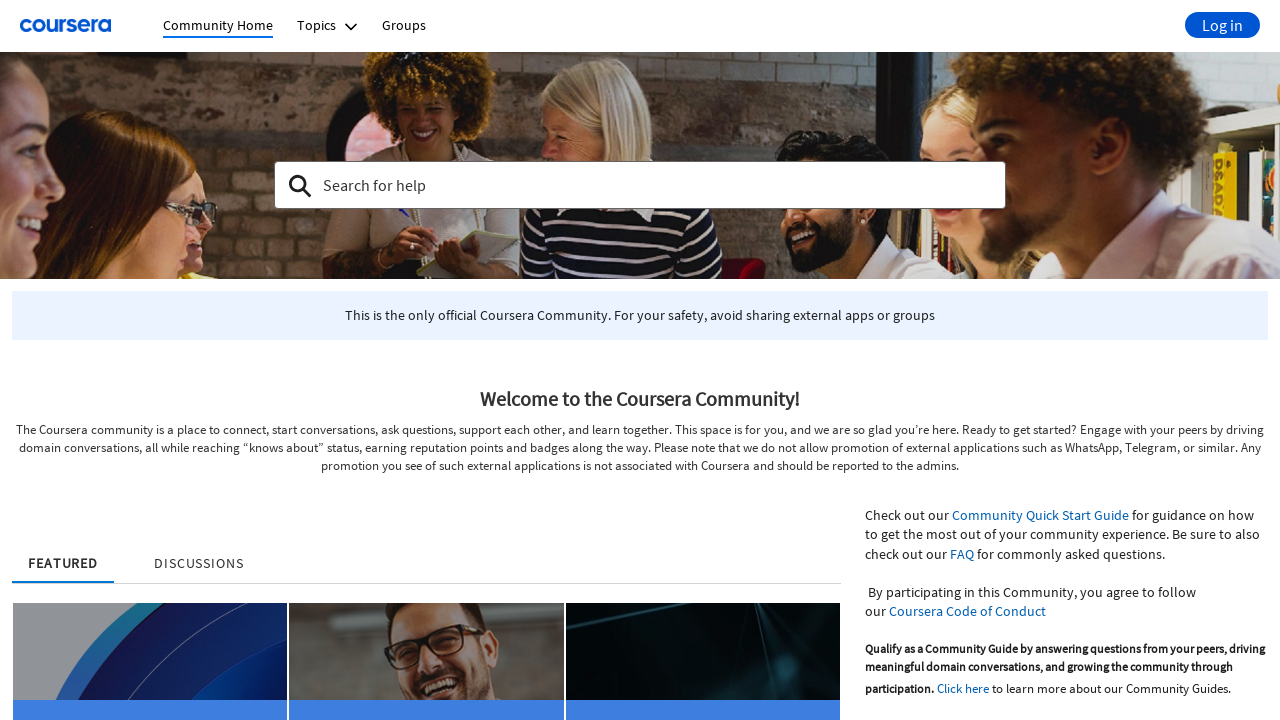

Clicked on a featured topic link at (427, 596) on xpath=//section[@role='tabpanel']/descendant::a[@class='topicLink'][2]
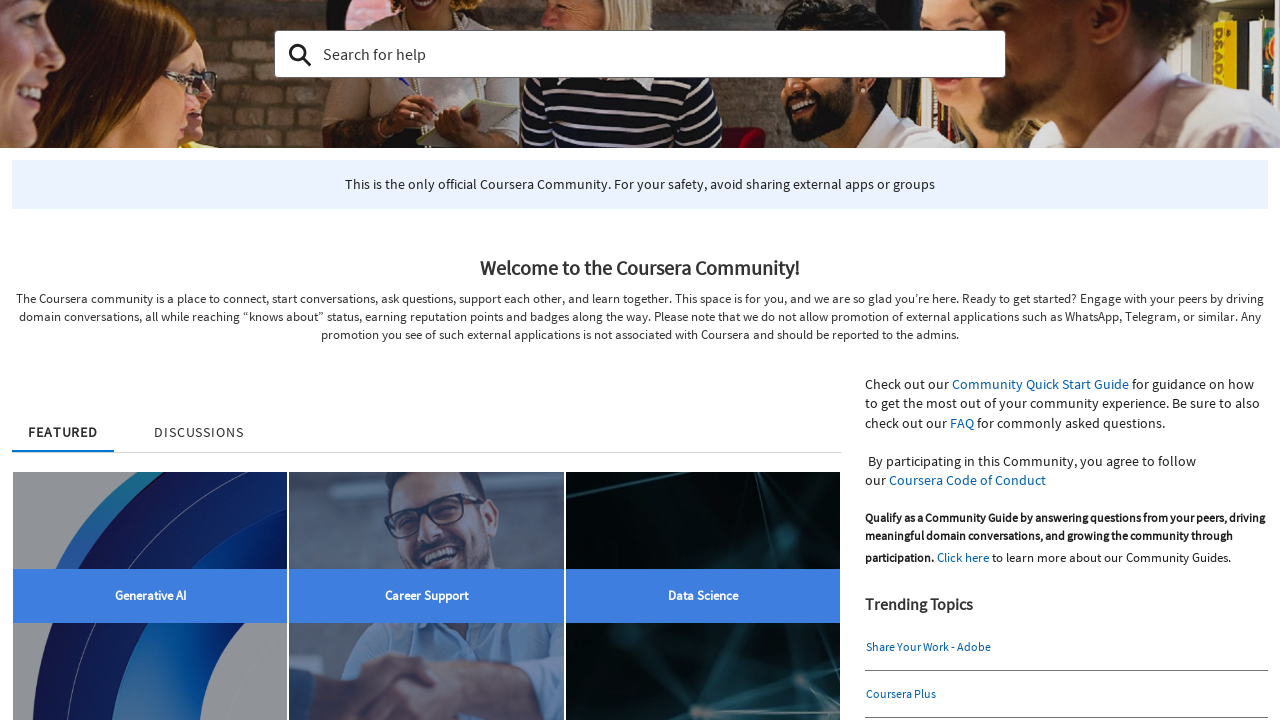

Waited 3 seconds for page to load
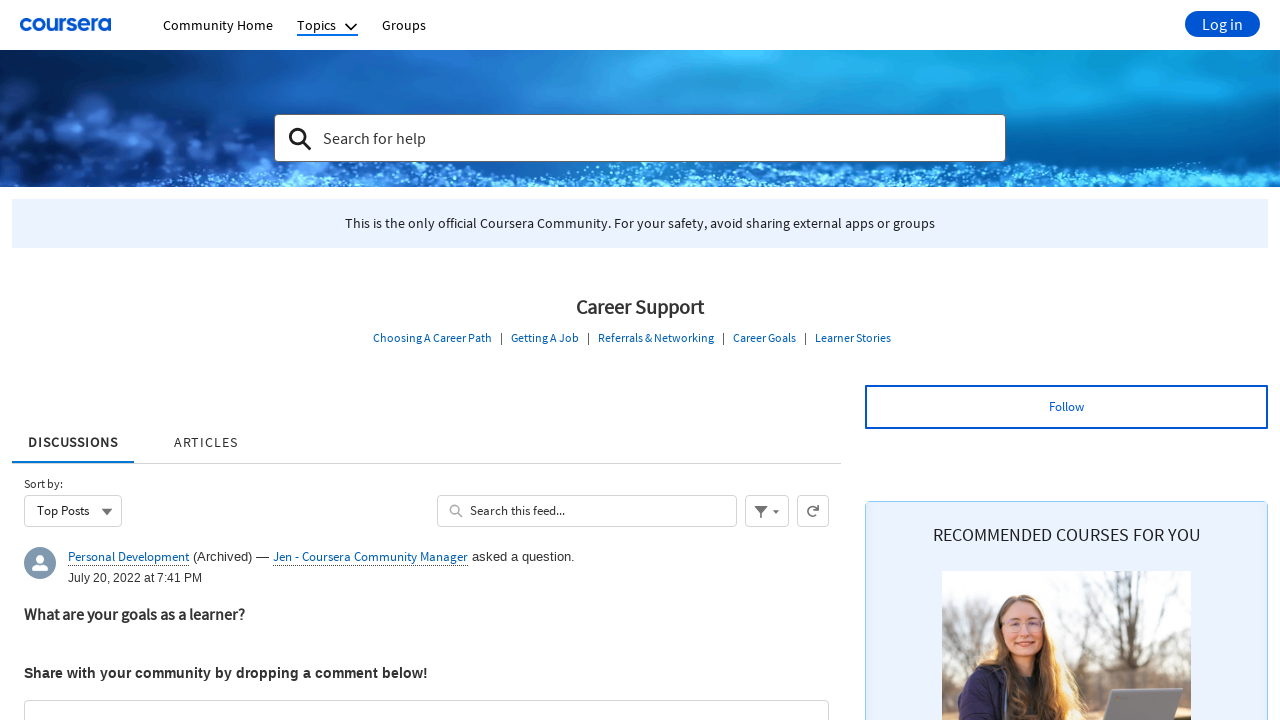

Located tag element in the navigation
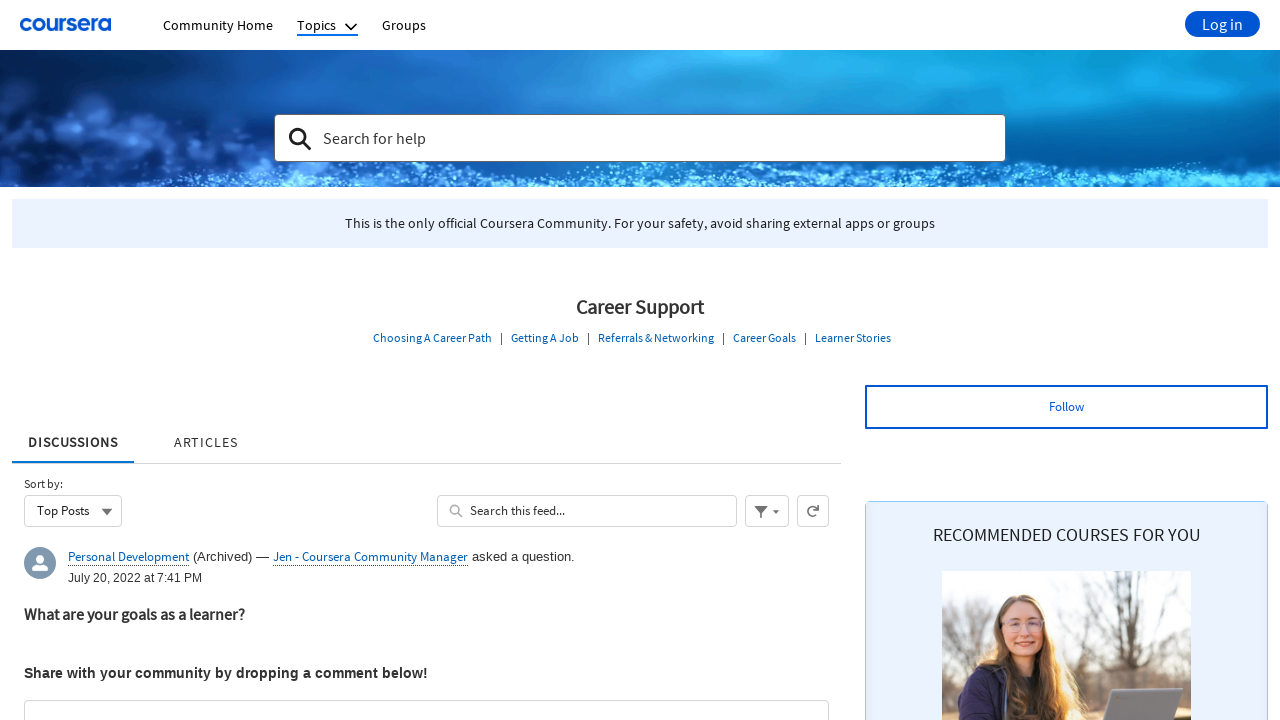

Clicked on a tag to filter discussions at (545, 339) on xpath=//div[@class='forceTopicSubTopicNavigation']/descendant::community_topic-t
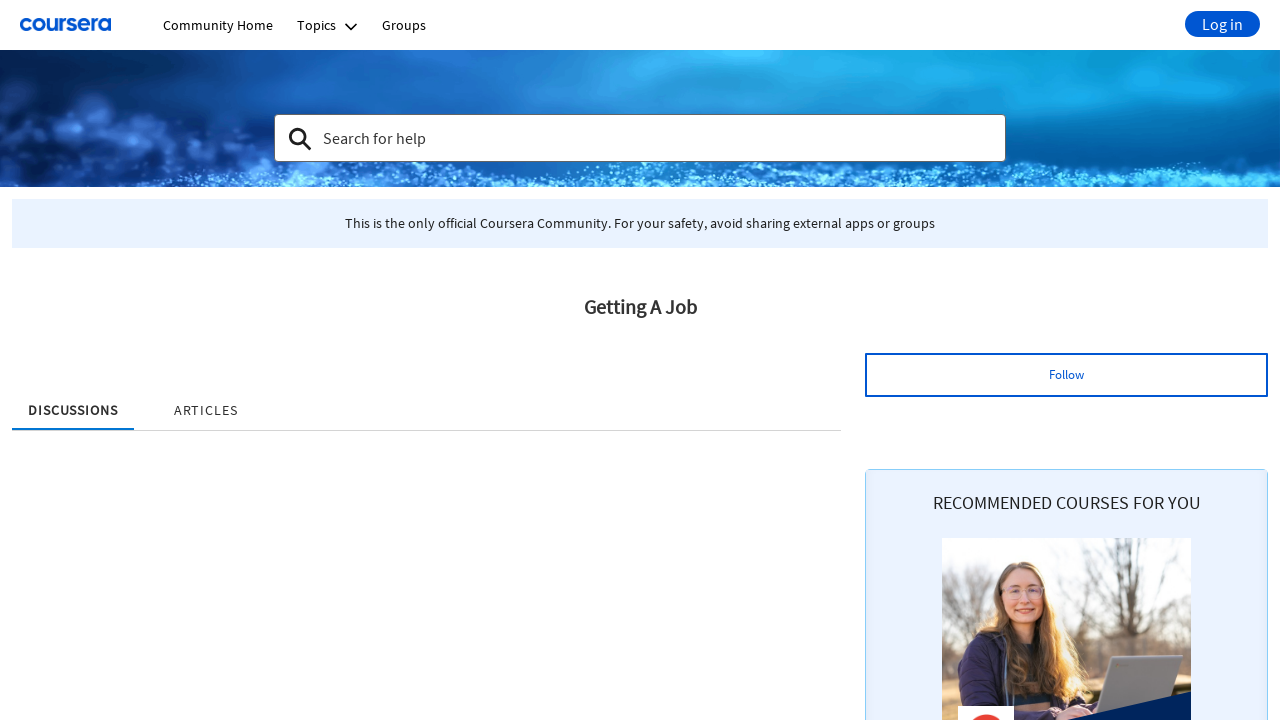

Waited 3 seconds for discussions to load
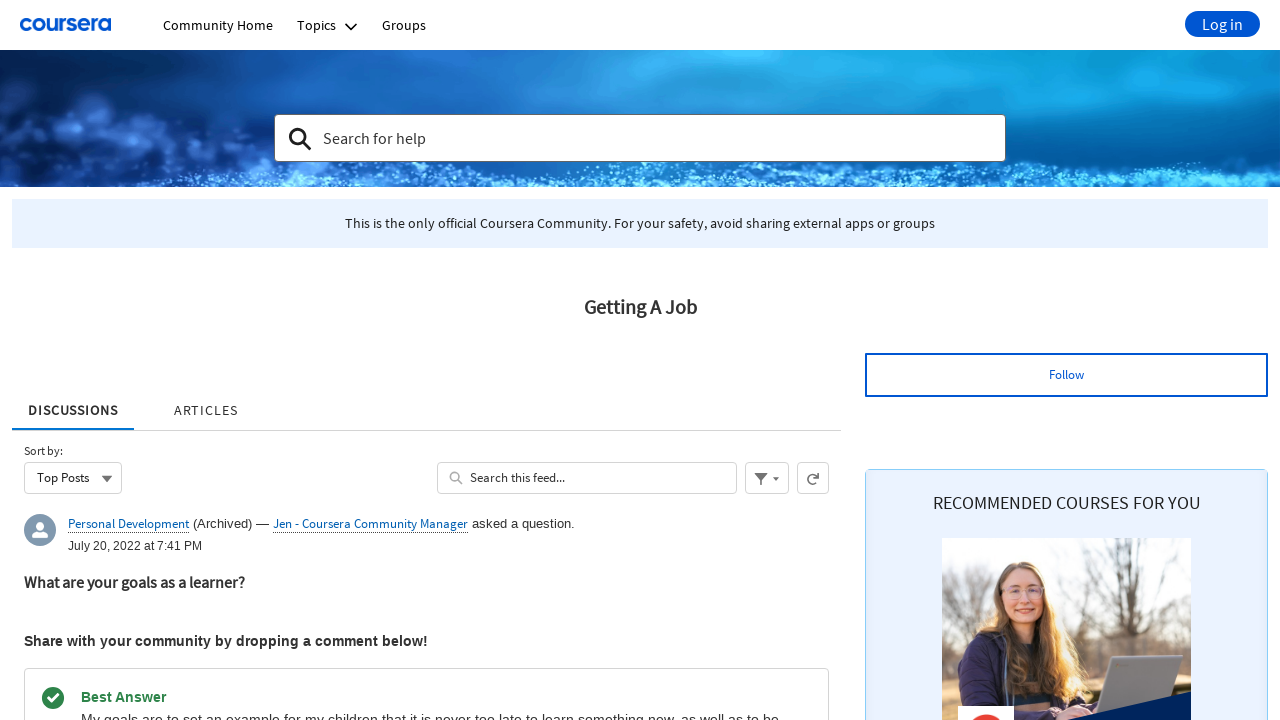

Verified that discussions with matching tags are displayed
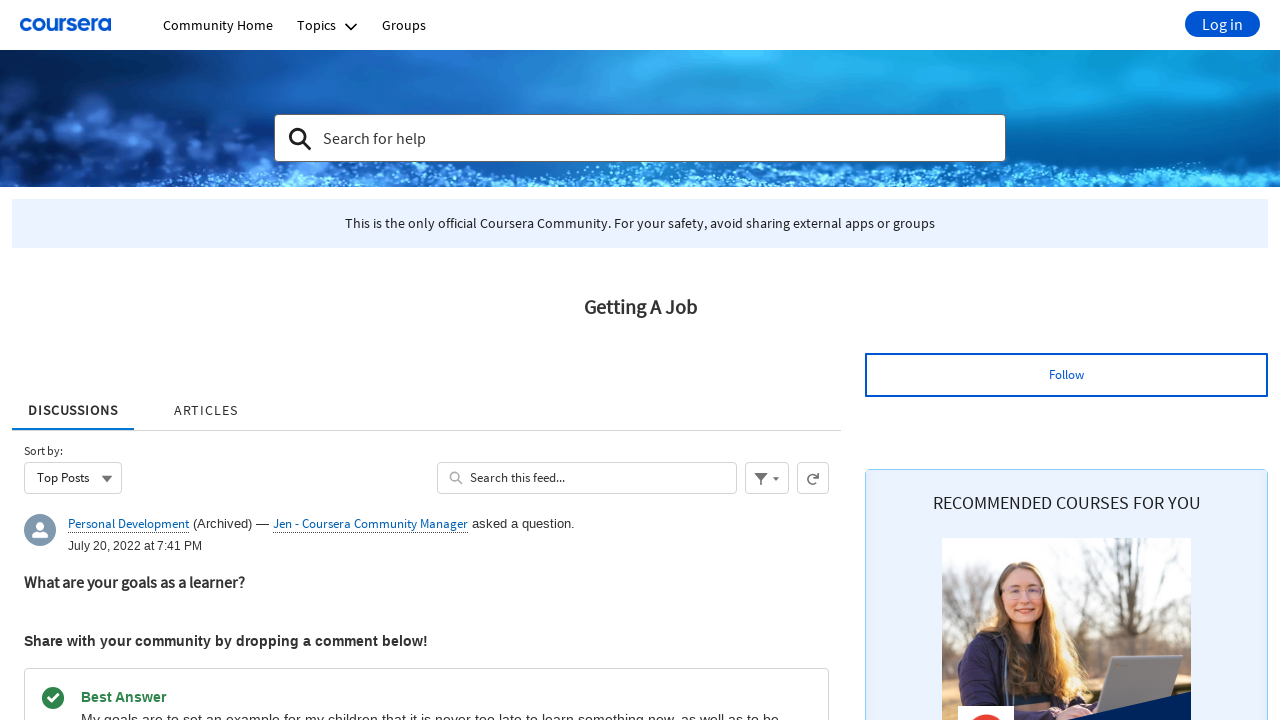

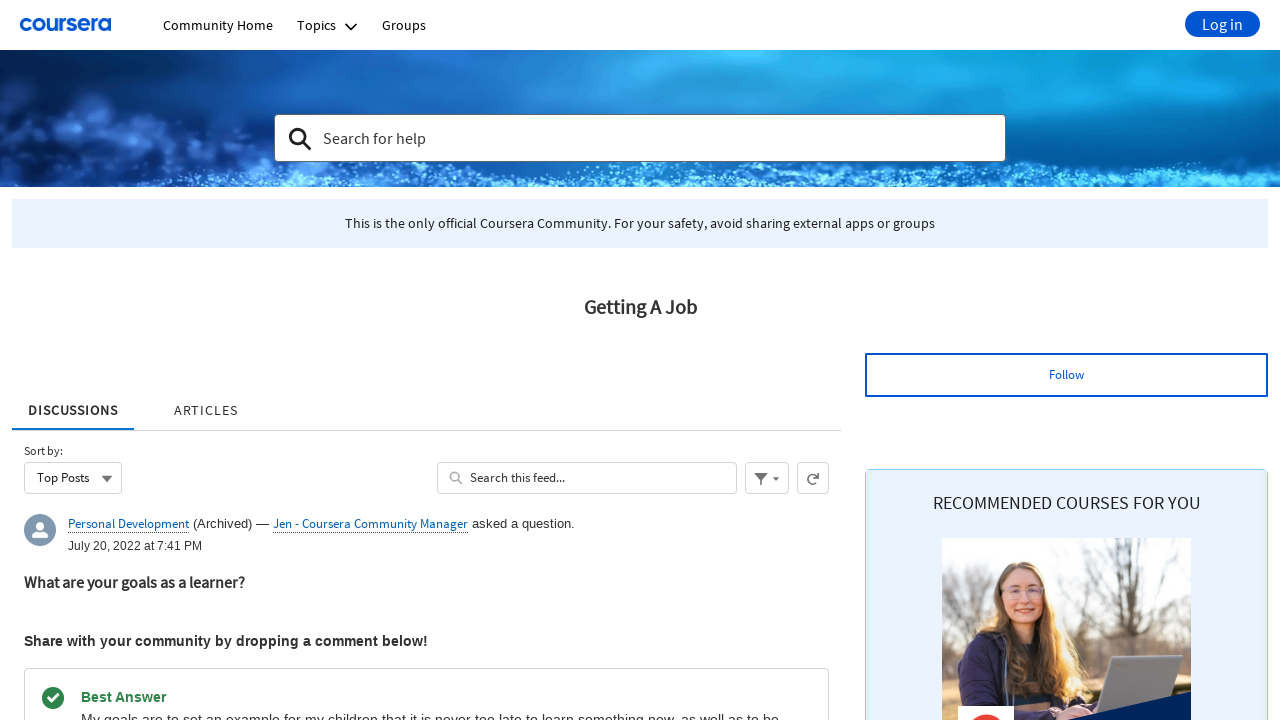